Tests the passenger count selector on SpiceJet website by clicking the adult passenger increment button multiple times and verifying the count

Starting URL: https://www.spicejet.com/

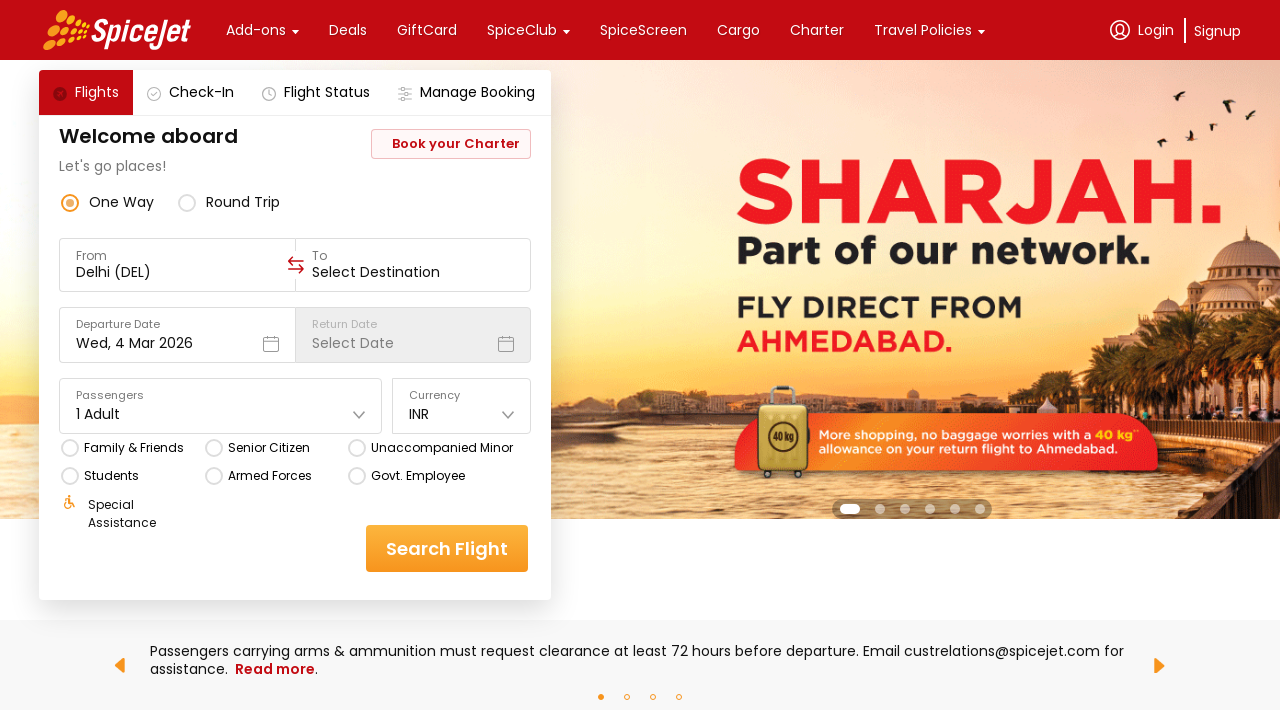

Clicked on the travellers selector to open the dropdown at (221, 406) on div[data-testid='home-page-travellers']
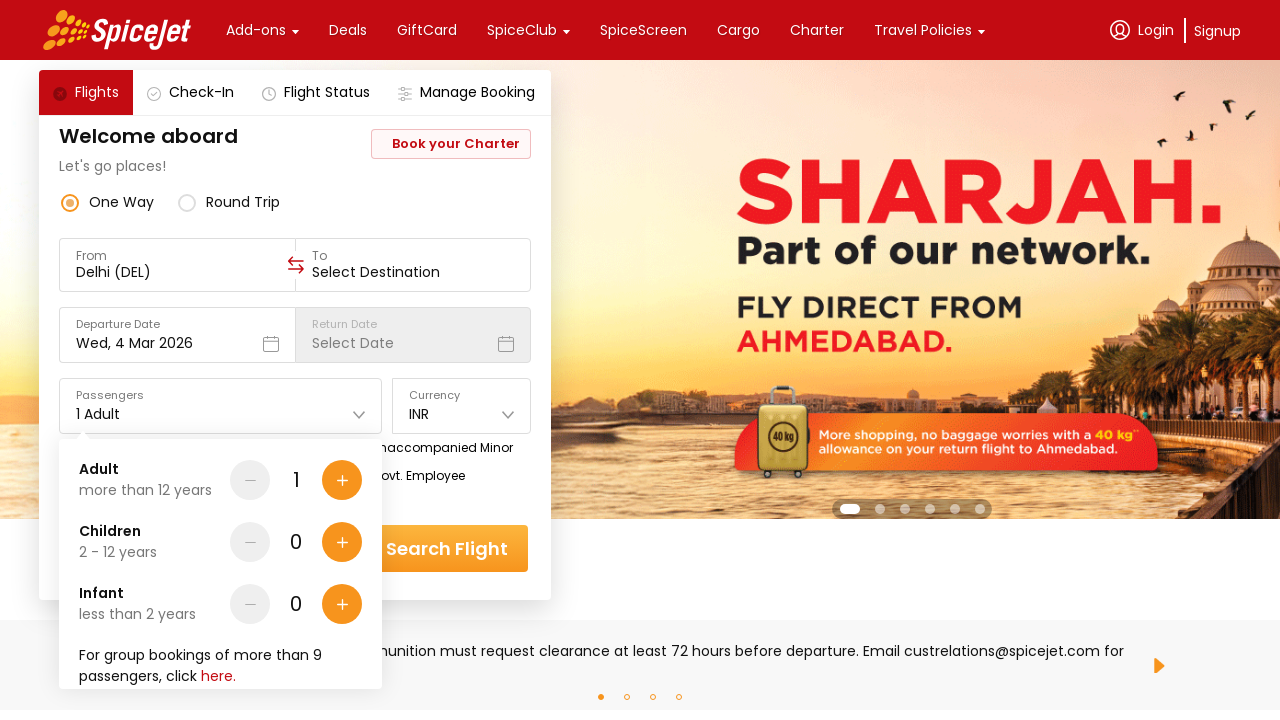

Clicked add adult button (click 1 of 7) at (342, 480) on div[data-testid='Adult-testID-plus-one-cta']
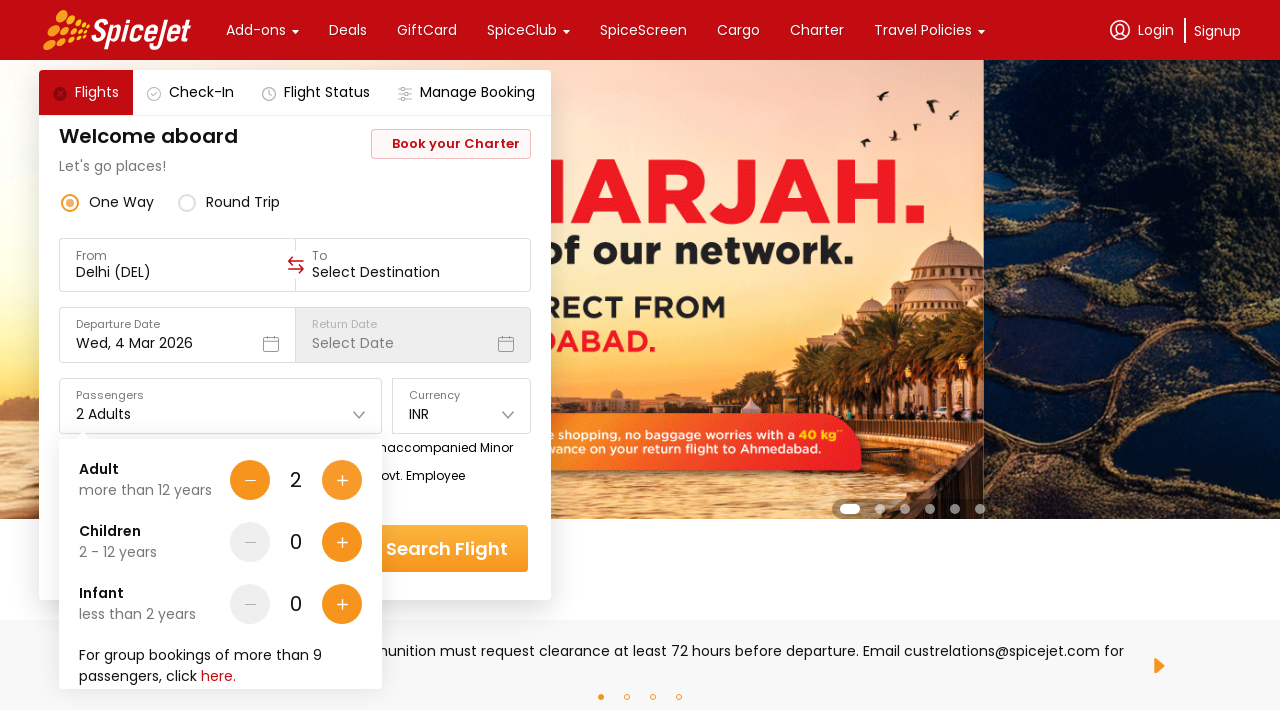

Clicked add adult button (click 2 of 7) at (342, 480) on div[data-testid='Adult-testID-plus-one-cta']
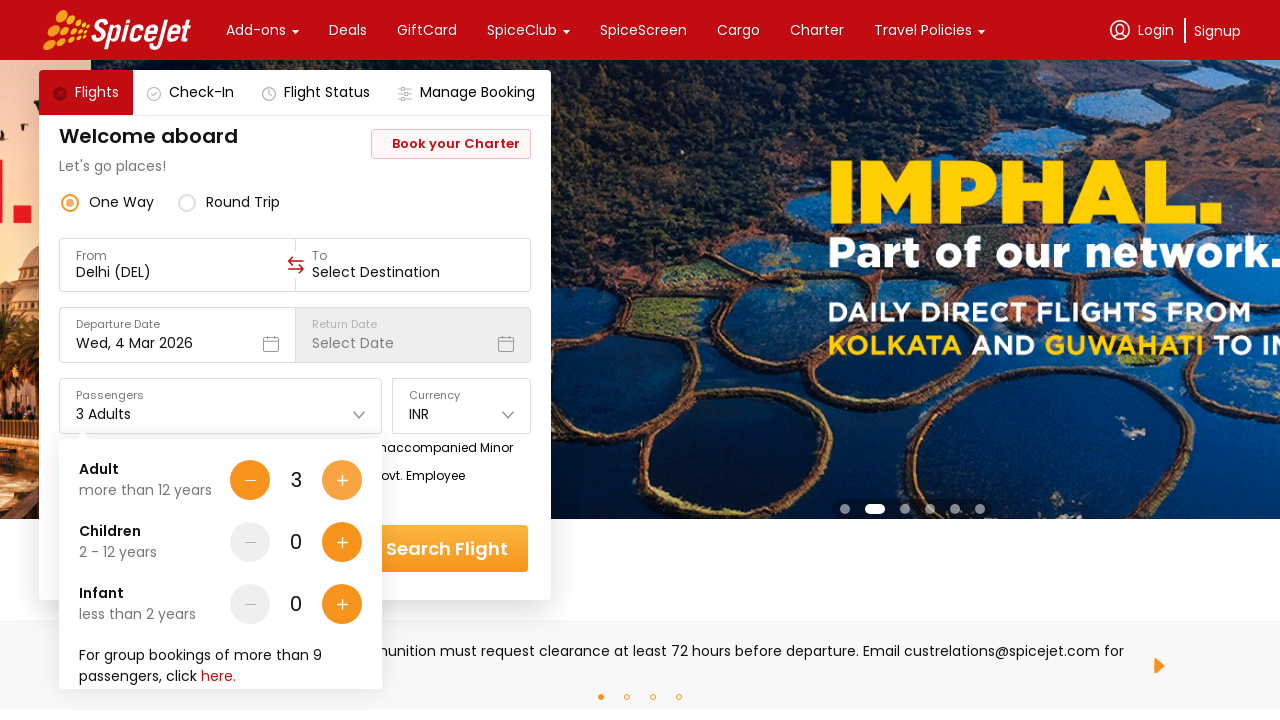

Clicked add adult button (click 3 of 7) at (342, 480) on div[data-testid='Adult-testID-plus-one-cta']
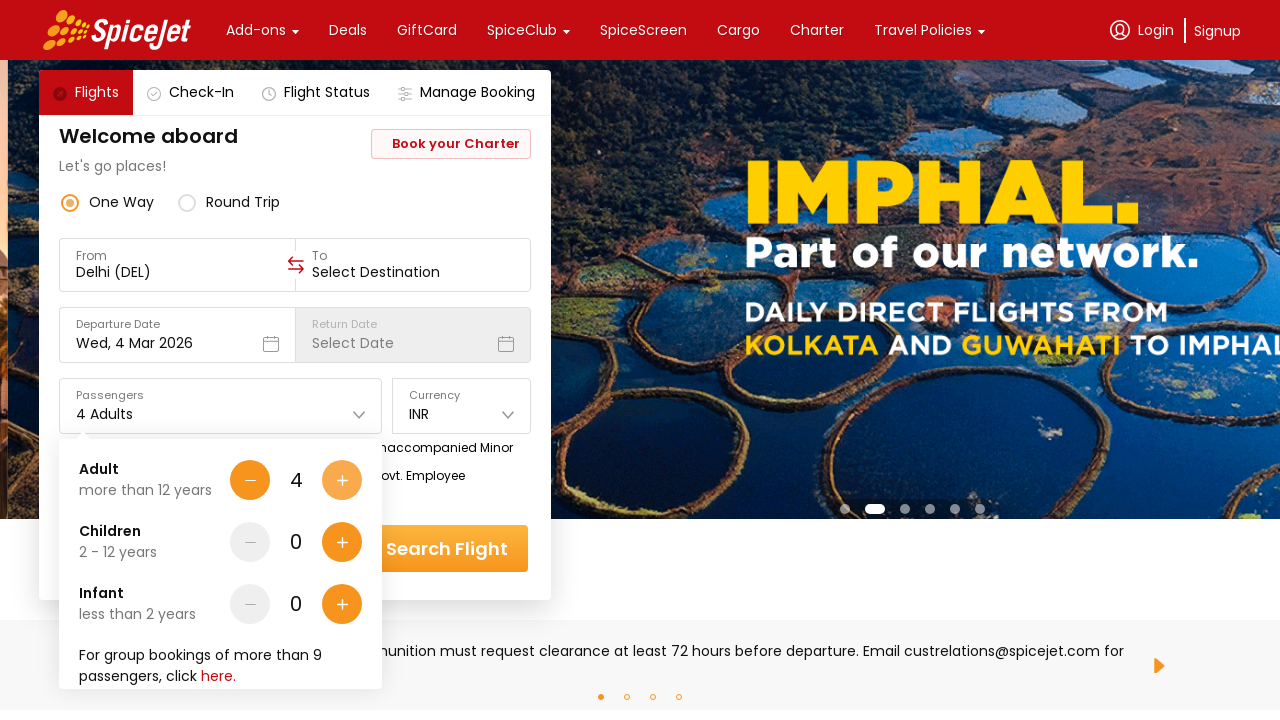

Clicked add adult button (click 4 of 7) at (342, 480) on div[data-testid='Adult-testID-plus-one-cta']
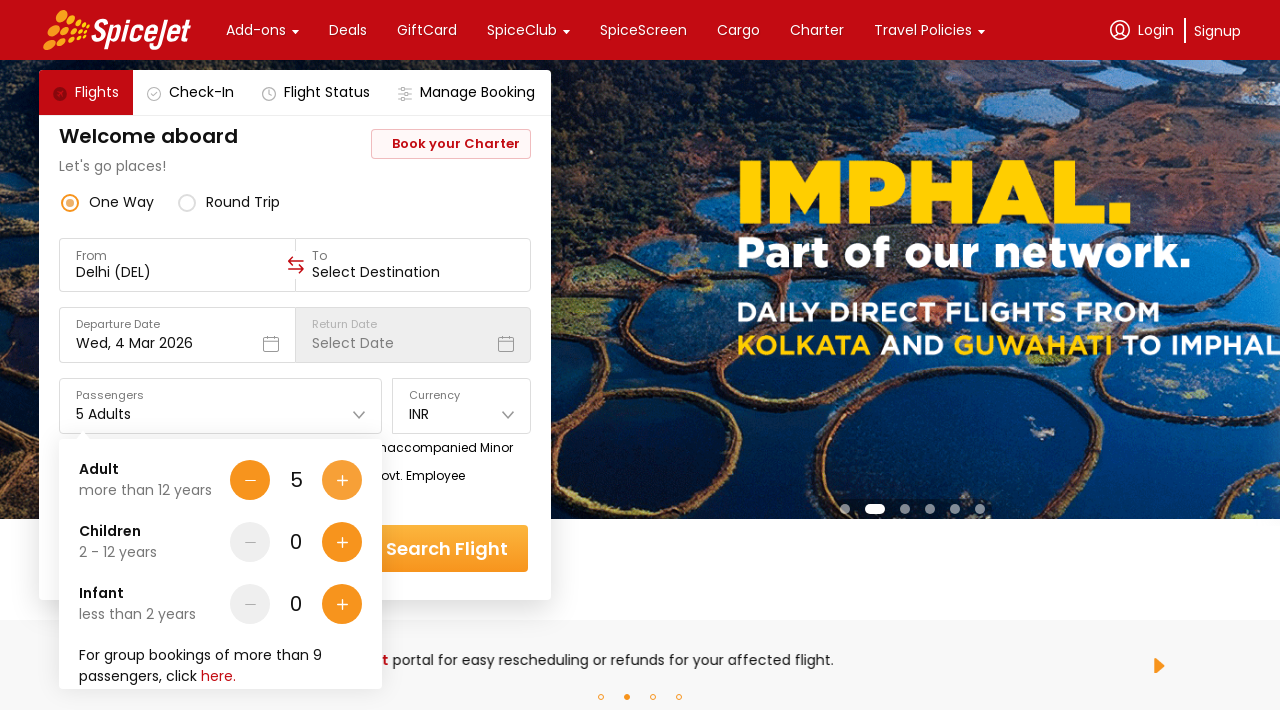

Clicked add adult button (click 5 of 7) at (342, 480) on div[data-testid='Adult-testID-plus-one-cta']
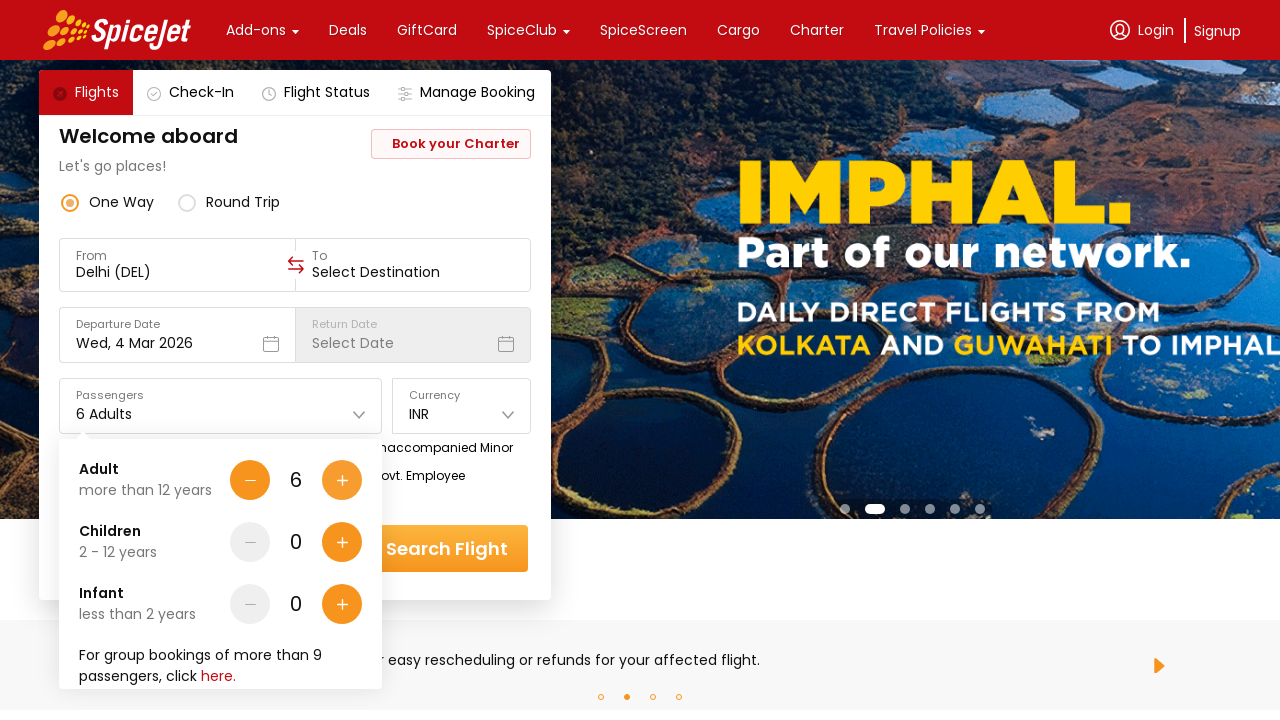

Clicked add adult button (click 6 of 7) at (342, 480) on div[data-testid='Adult-testID-plus-one-cta']
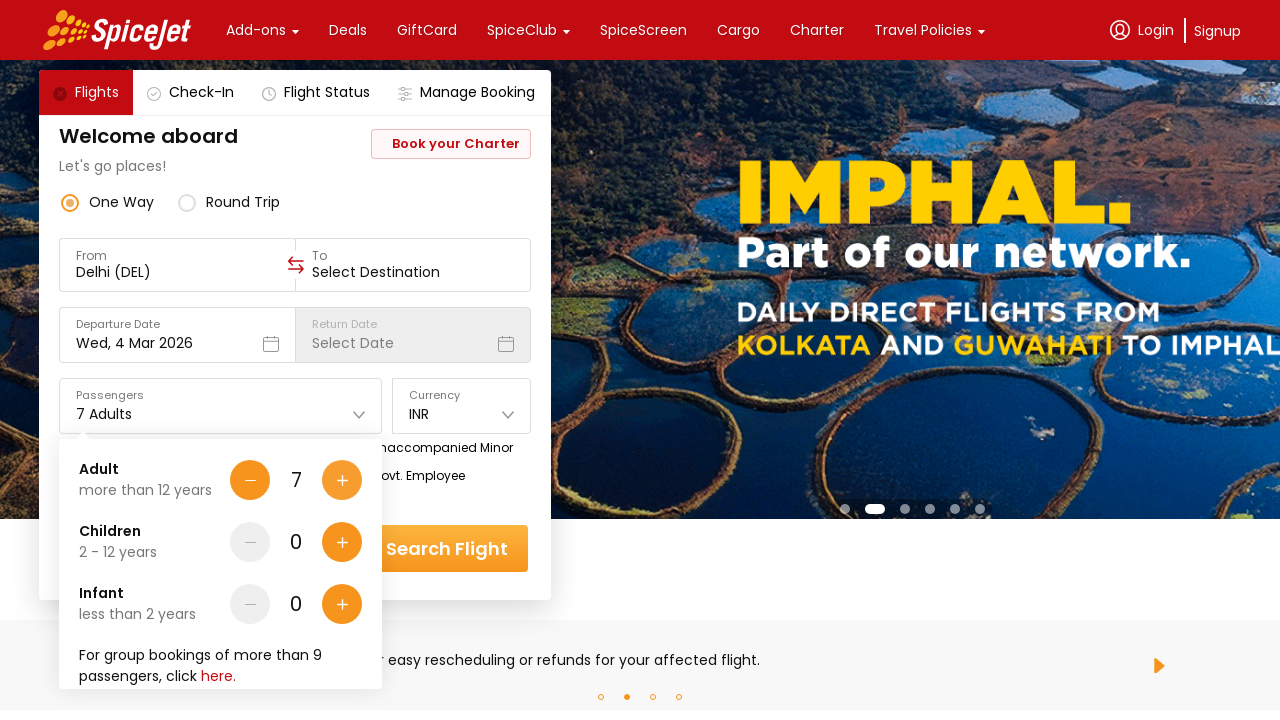

Clicked add adult button (click 7 of 7) at (342, 480) on div[data-testid='Adult-testID-plus-one-cta']
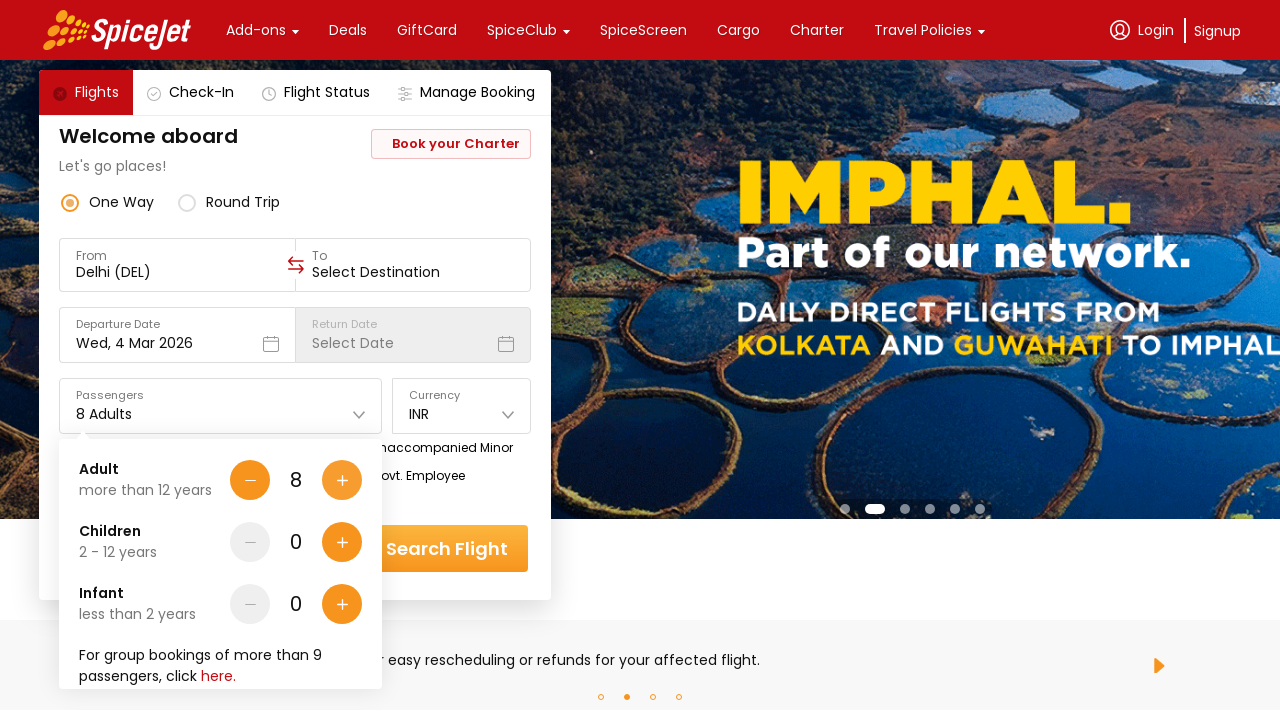

Retrieved adult count text: '8 Adults'
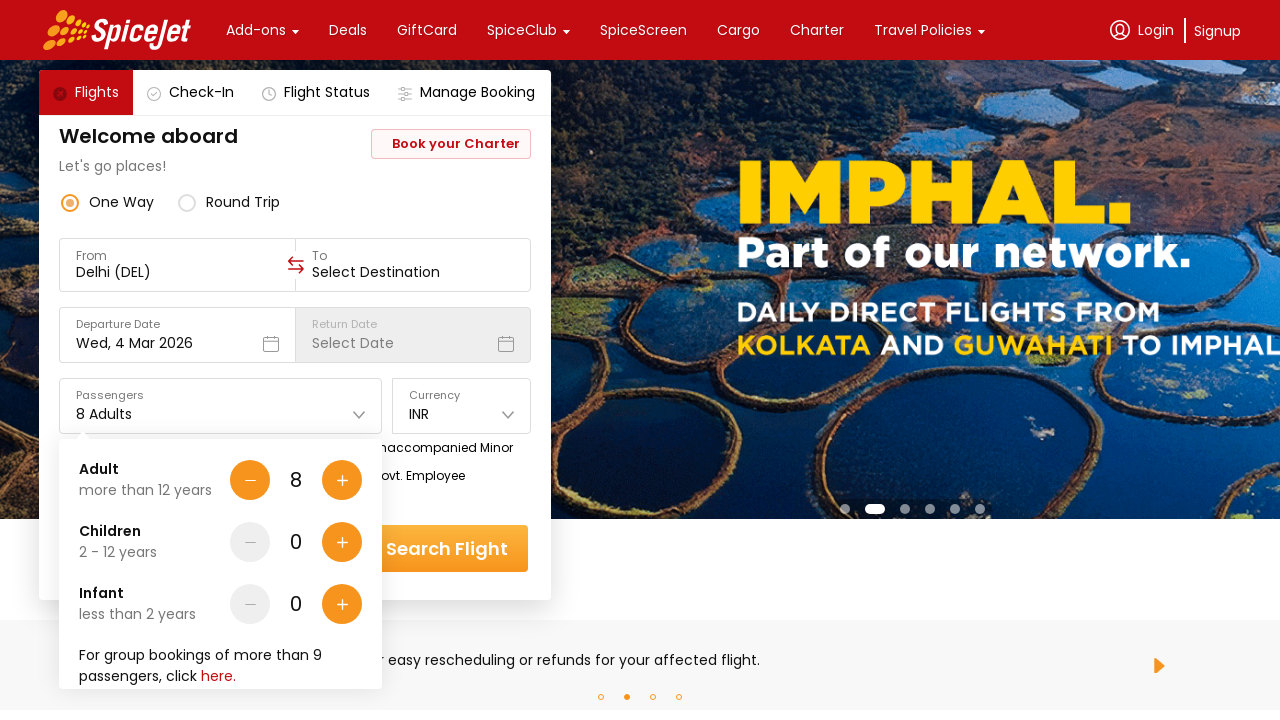

Verified that adult count is '8 Adults'
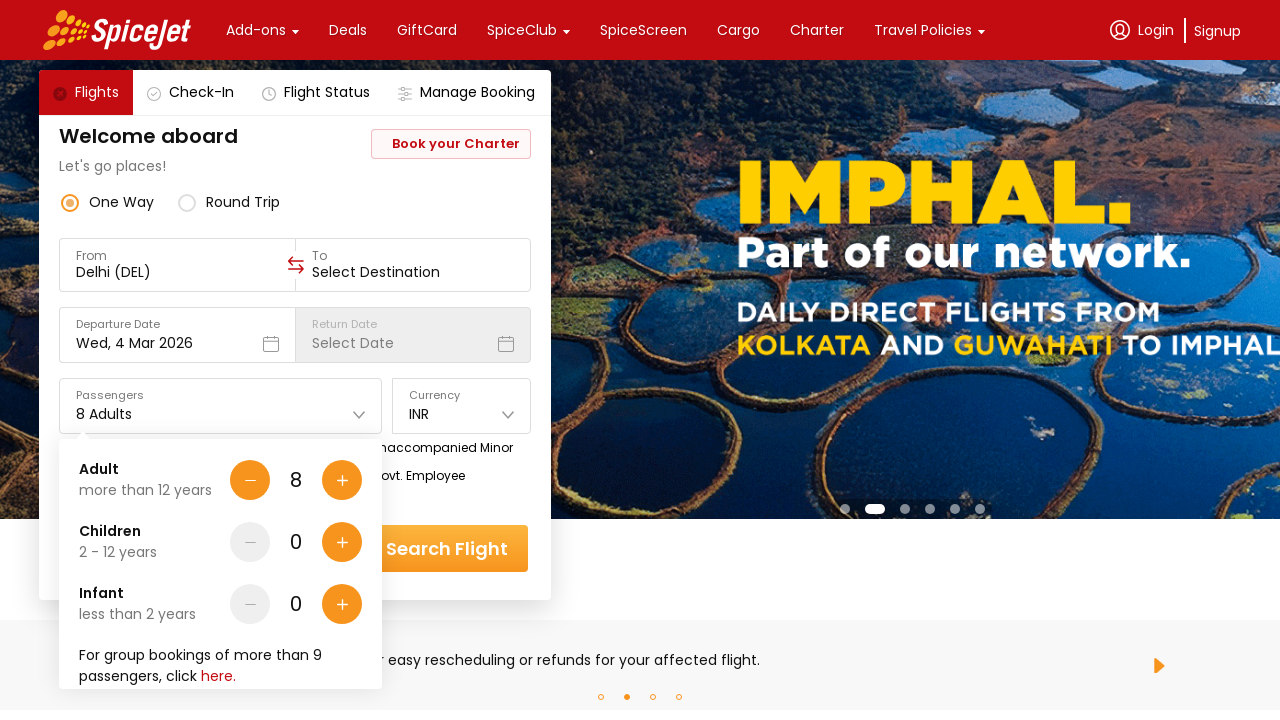

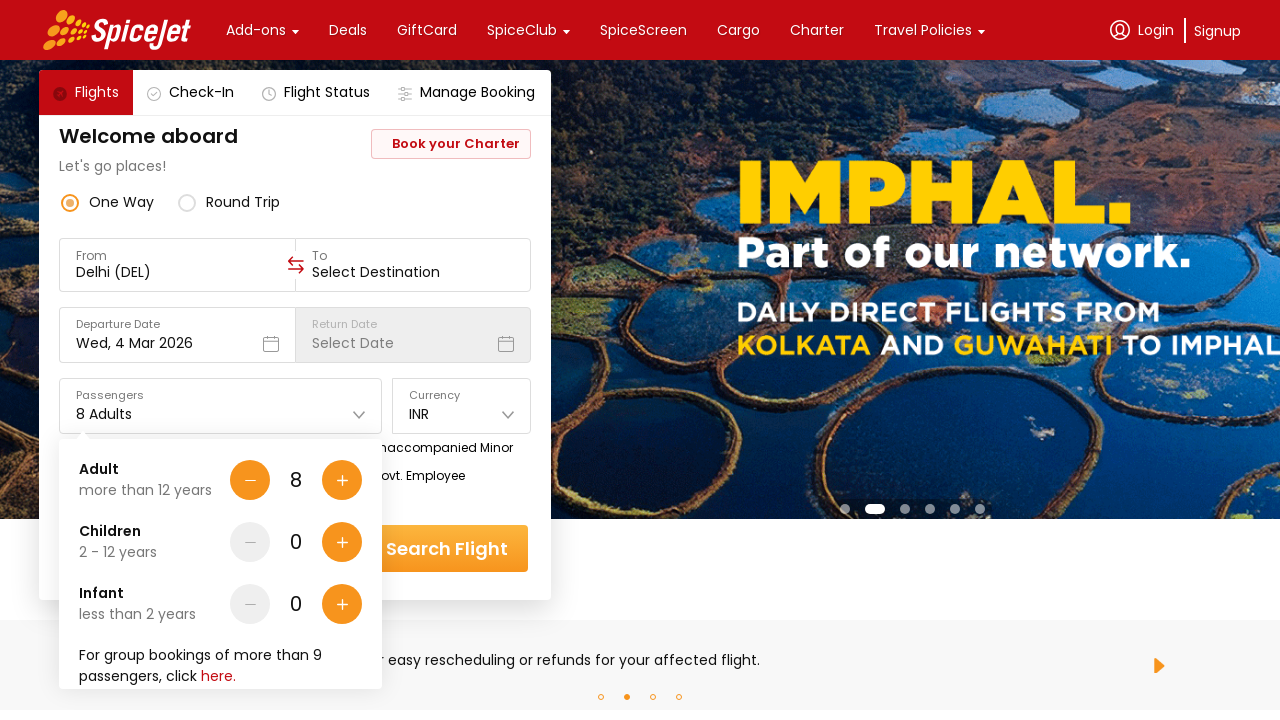